Navigates to Playwright documentation homepage, clicks the "Get started" link, and verifies the Installation heading is visible

Starting URL: https://playwright.dev/

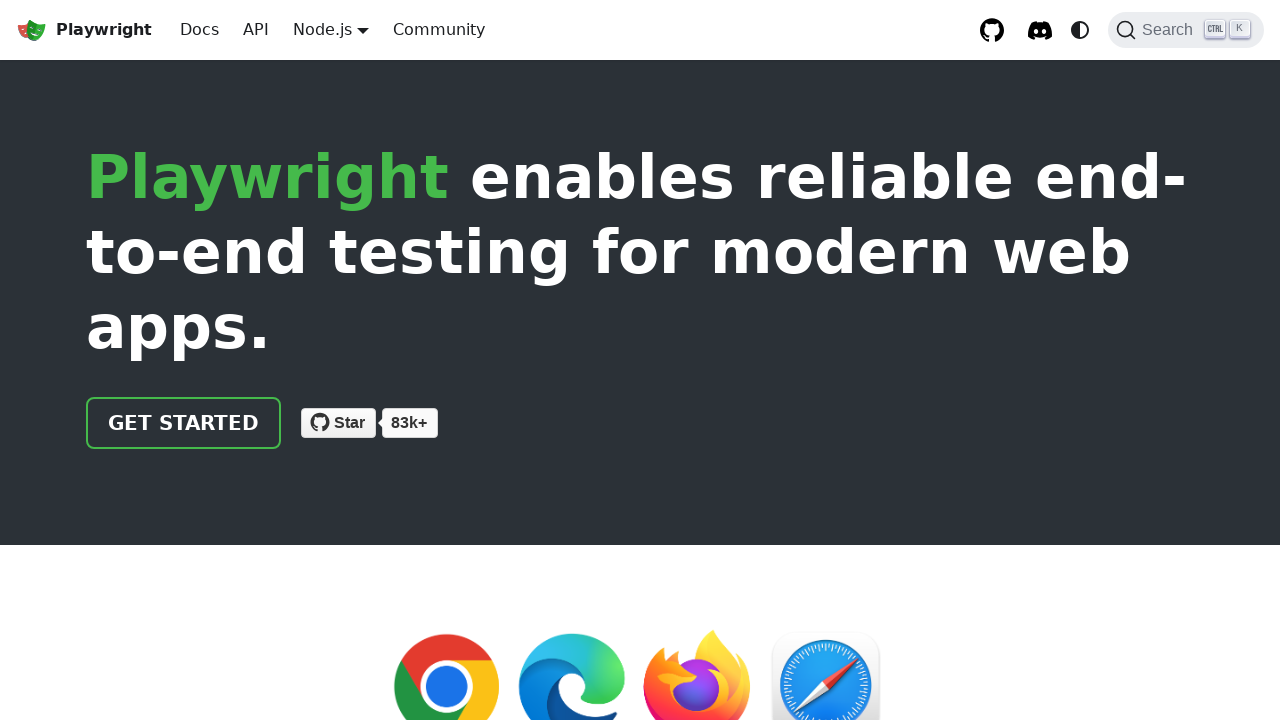

Clicked the 'Get started' link at (184, 423) on internal:role=link[name="Get started"i]
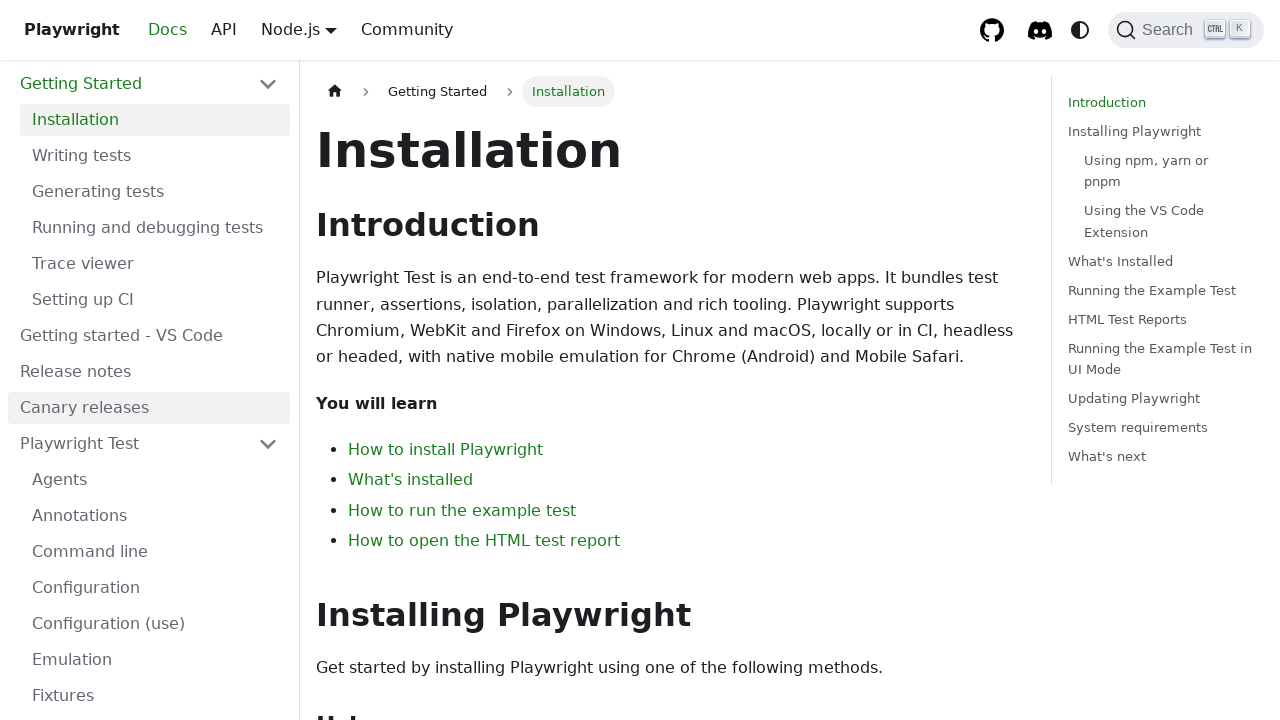

Verified the Installation heading is visible
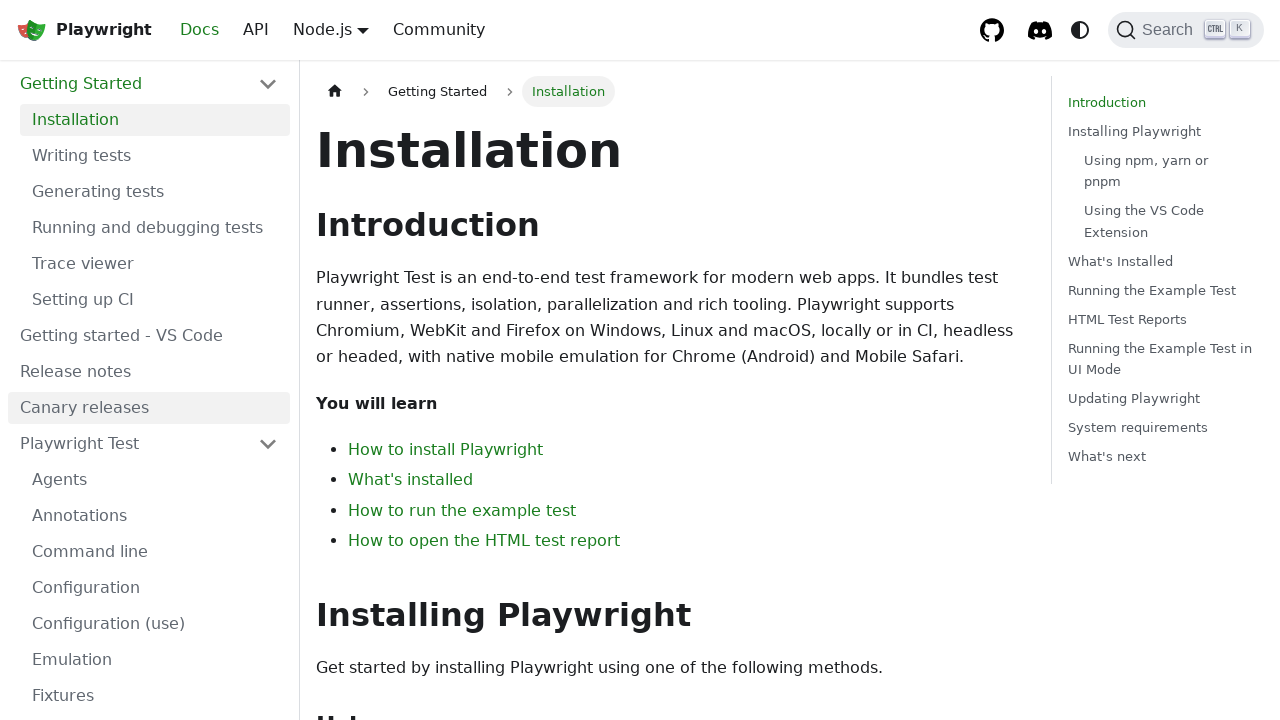

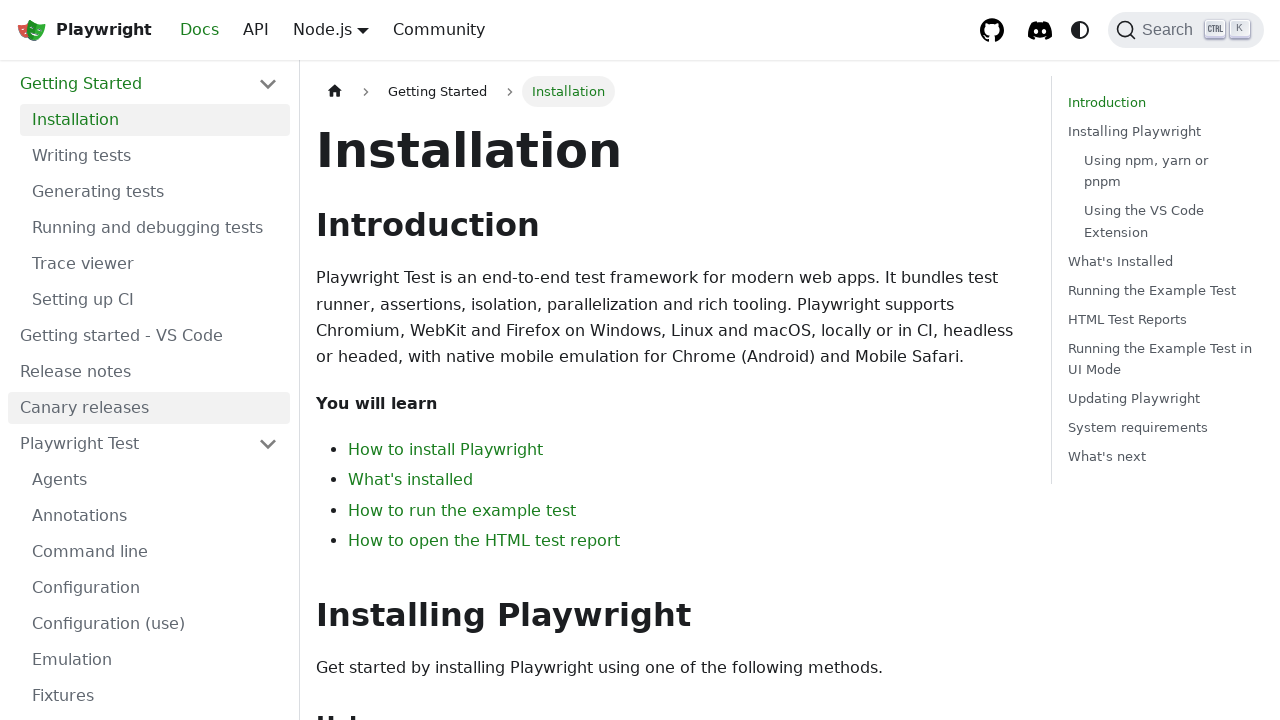